Tests file download functionality by clicking the download button on a demo automation testing page

Starting URL: https://demo.automationtesting.in/FileDownload.html

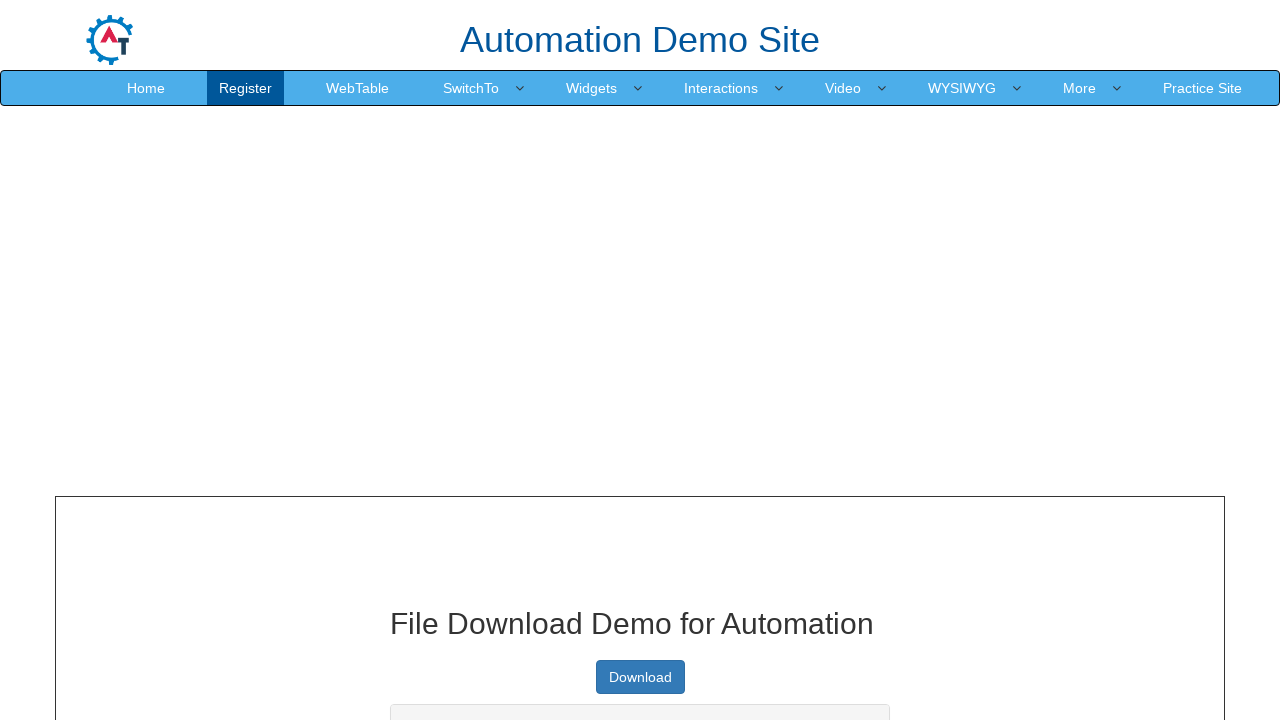

Navigated to file download demo page
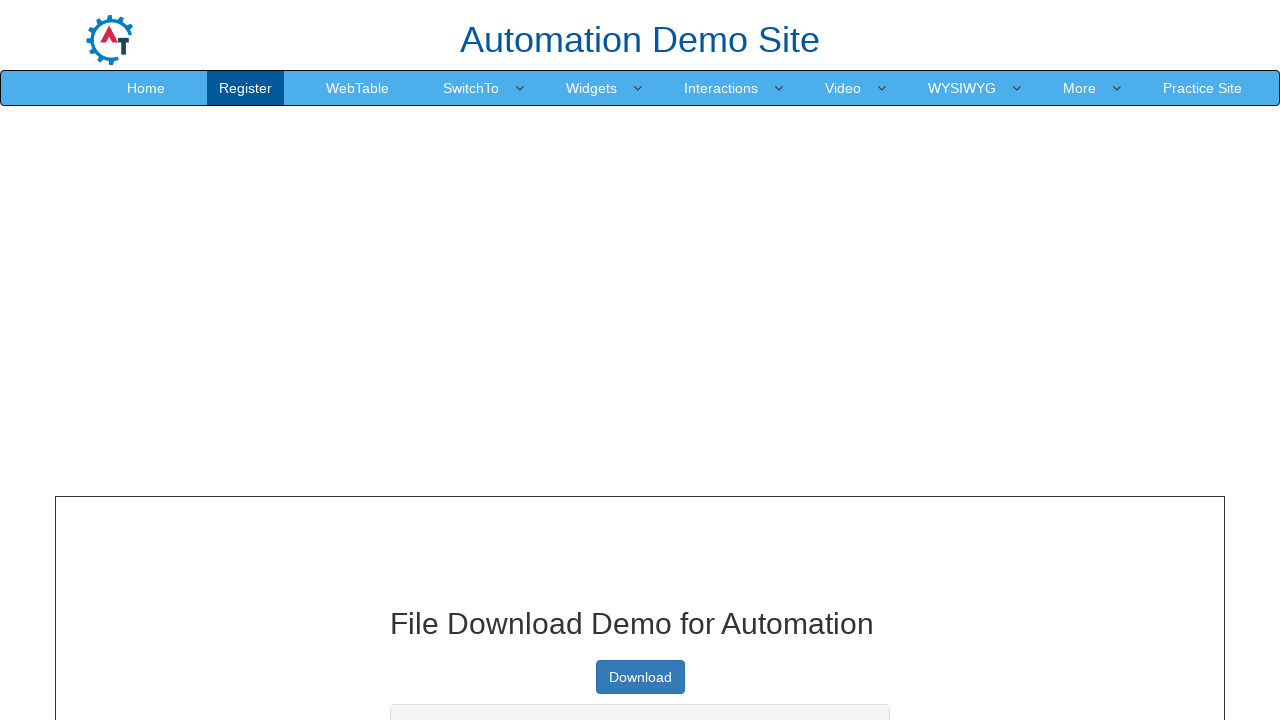

Clicked the download button at (640, 677) on a[type='button']
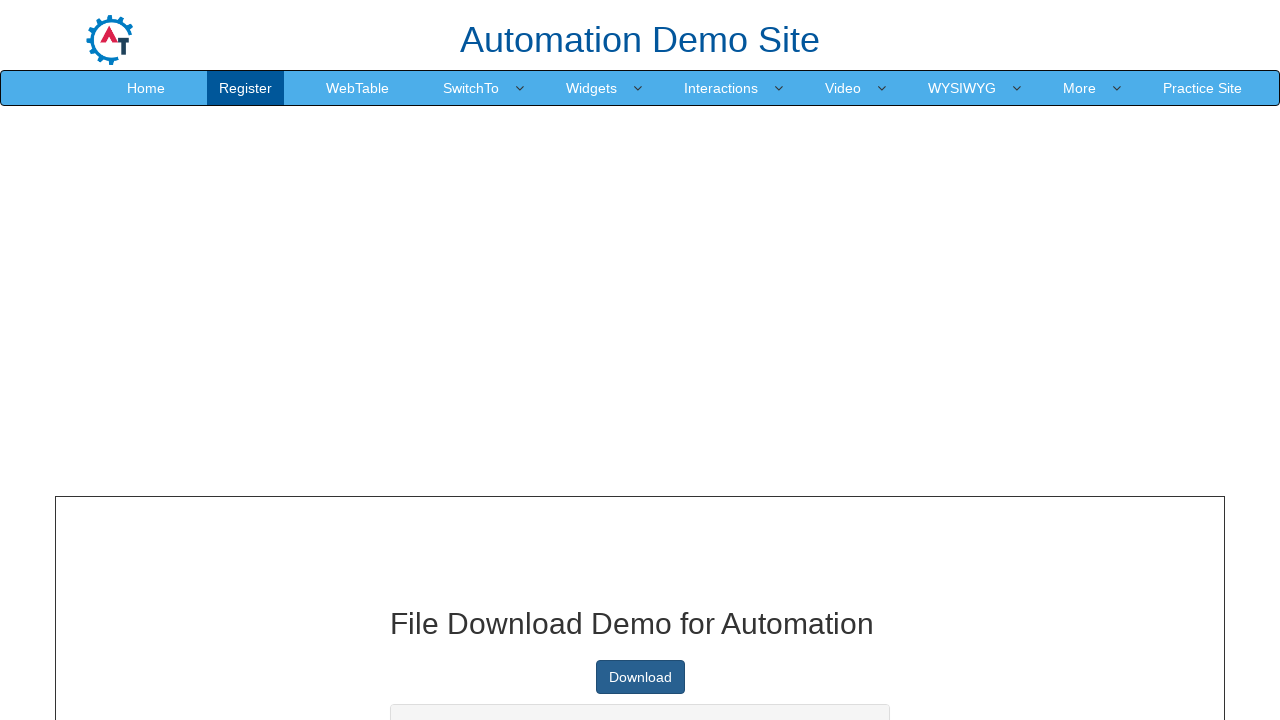

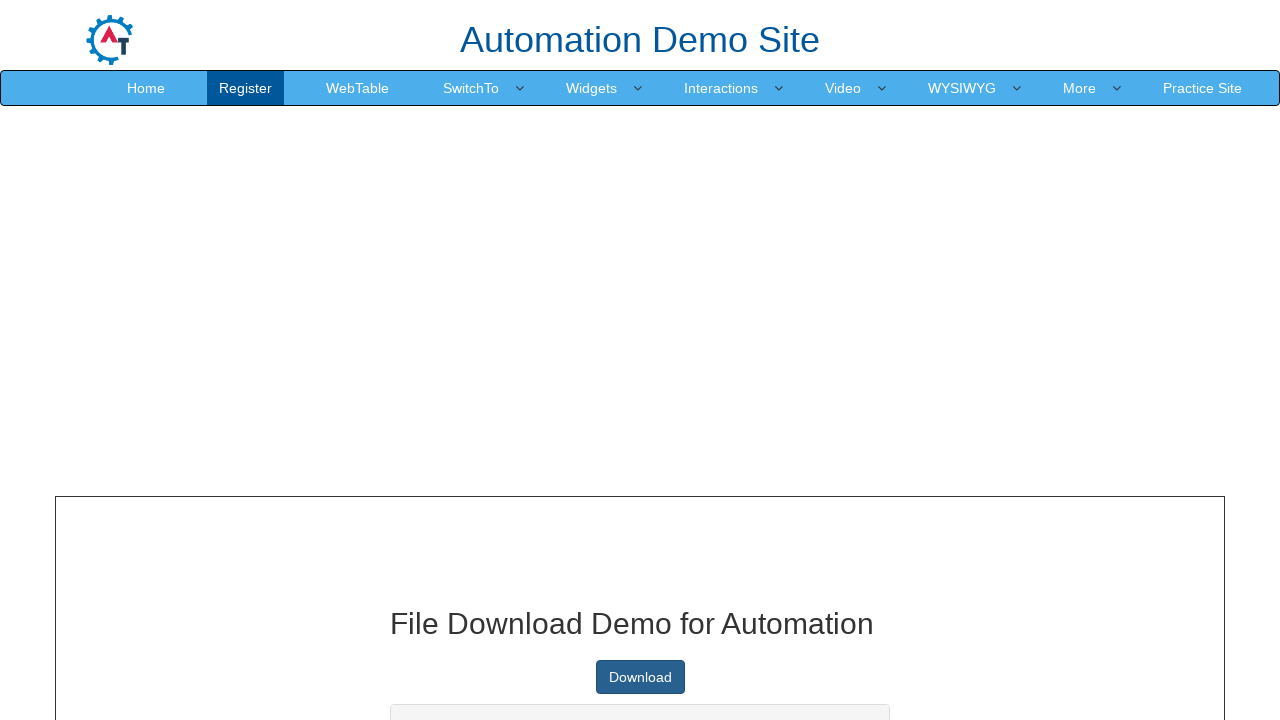